Tests dynamic input field revelation by clicking a button and verifying the hidden input becomes visible

Starting URL: https://www.selenium.dev/selenium/web/dynamic.html

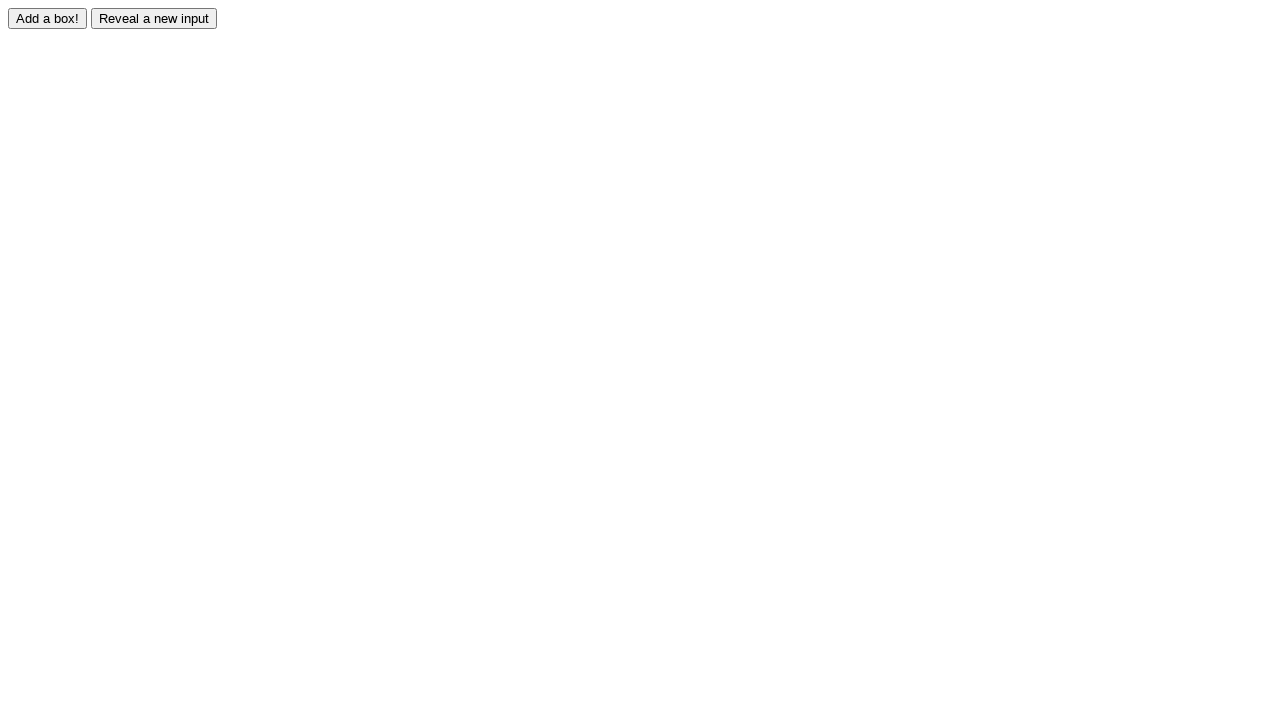

Navigated to dynamic input field test page
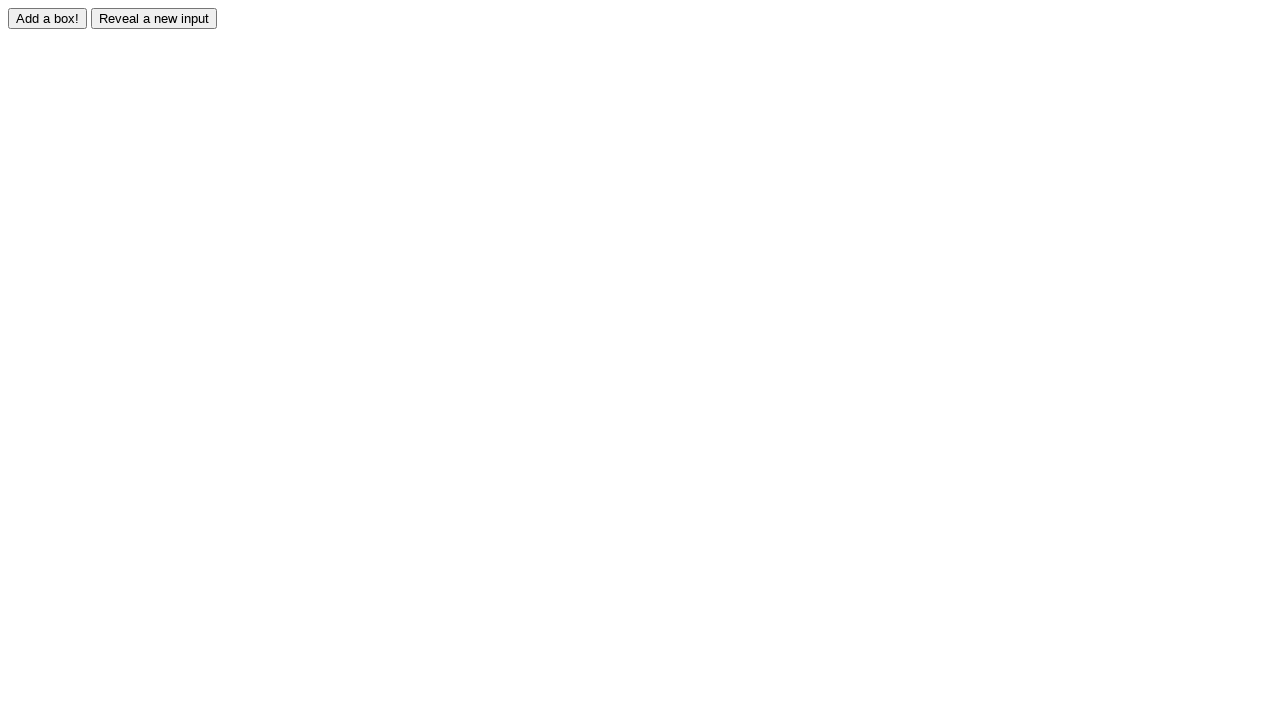

Clicked reveal button to show hidden input field at (154, 18) on input#reveal
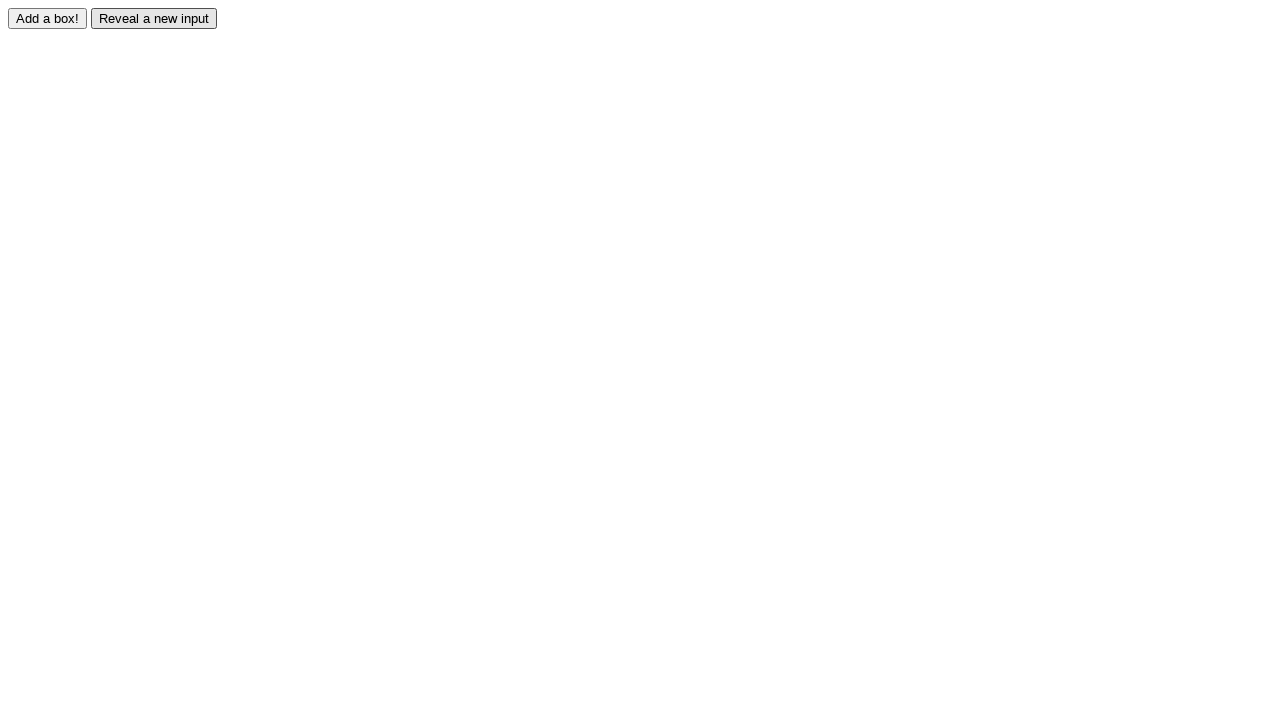

Hidden input field became visible
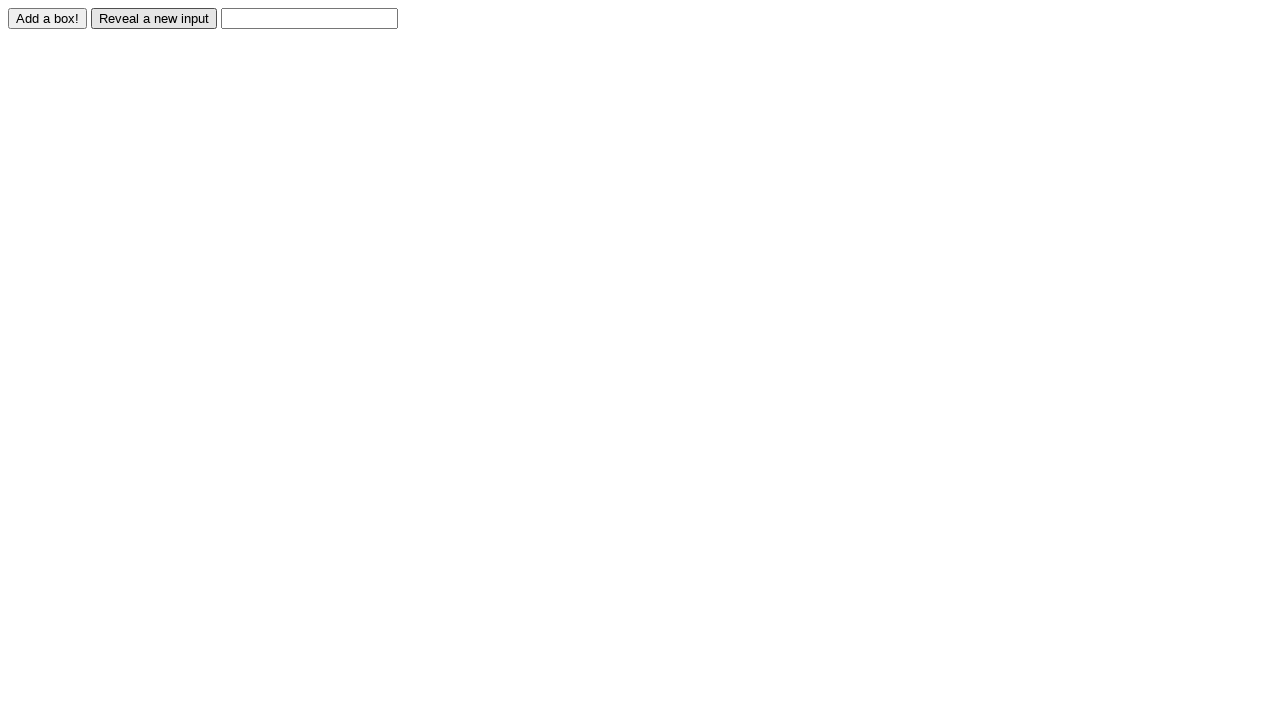

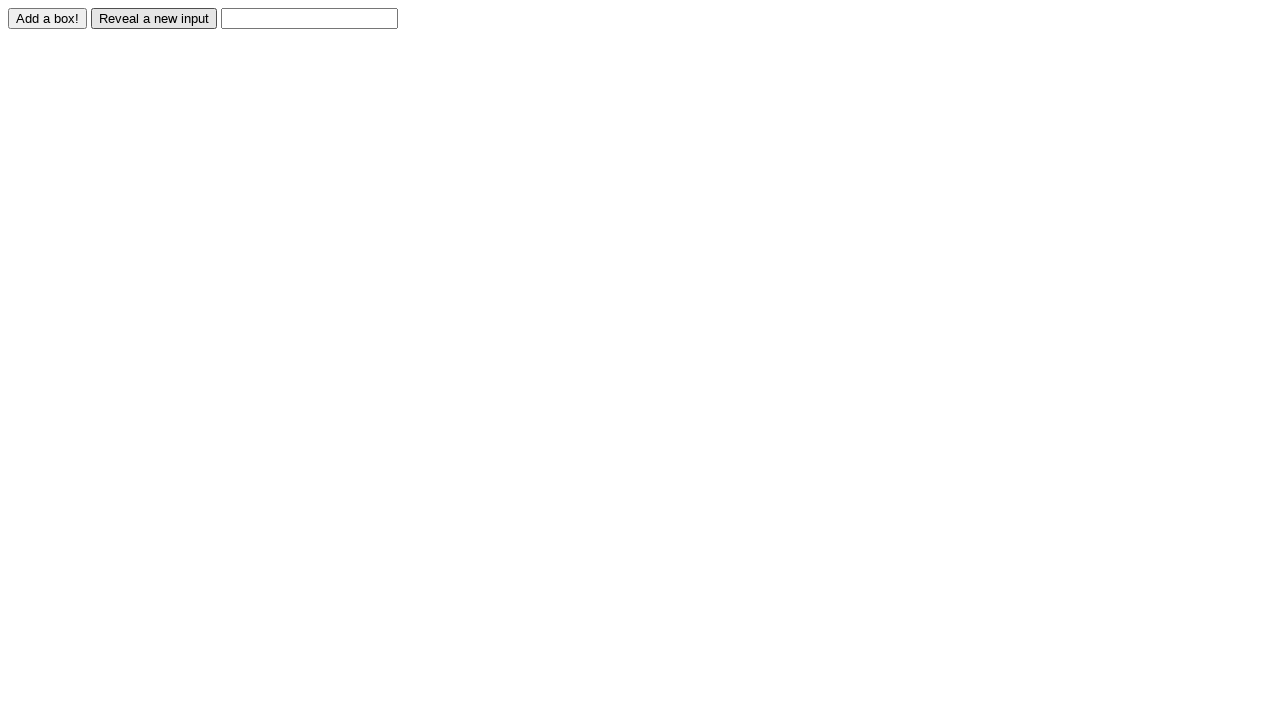